Navigates to a window handling practice page on Leafground website

Starting URL: https://www.leafground.com/window.xhtml

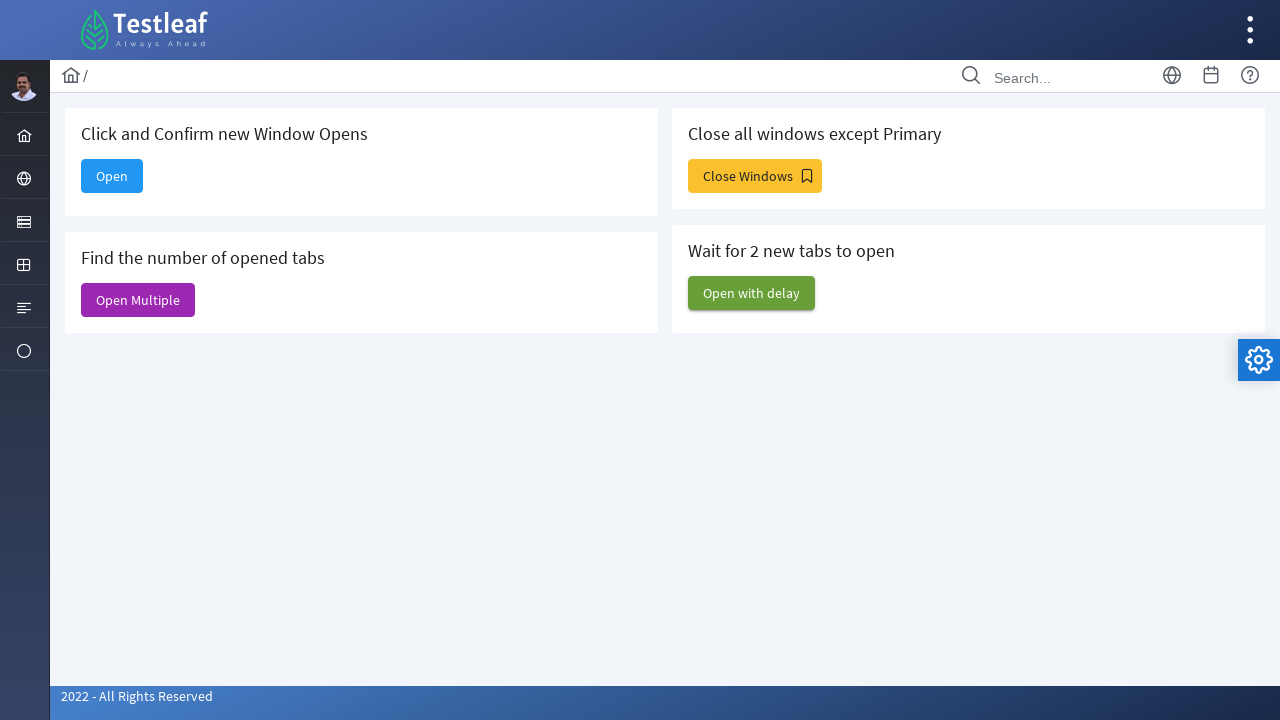

Navigated to Leafground window handling practice page
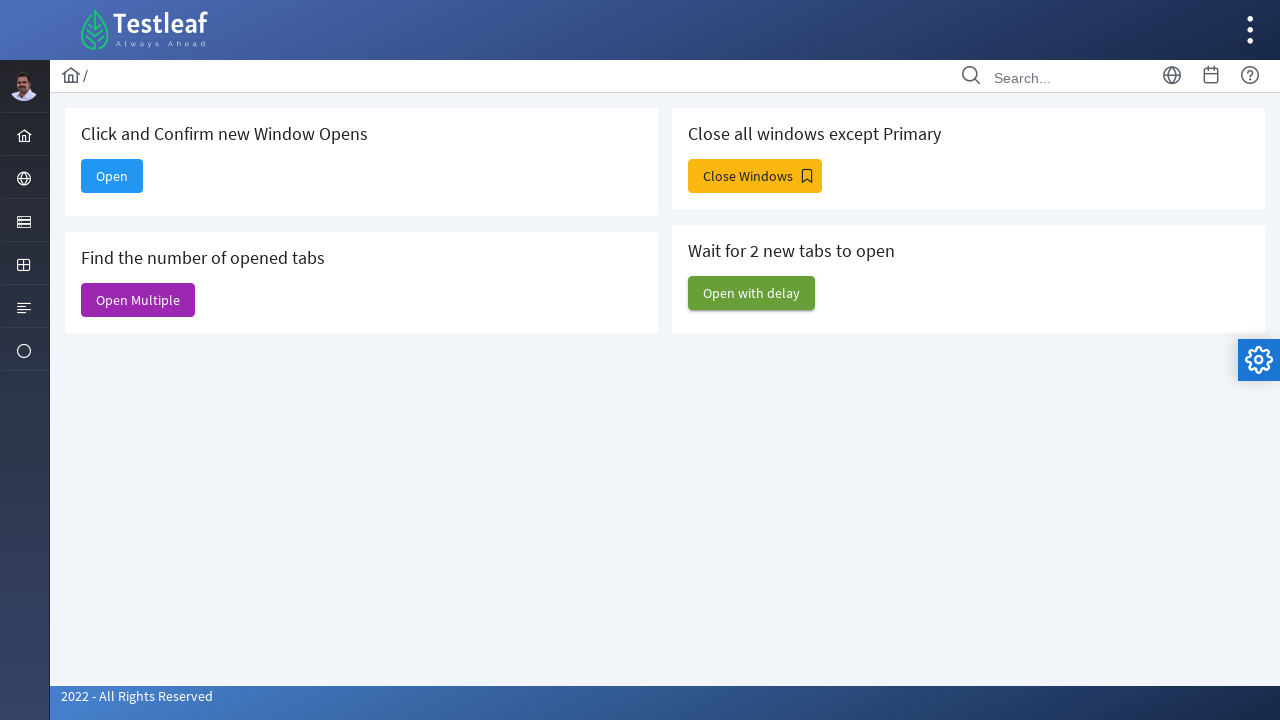

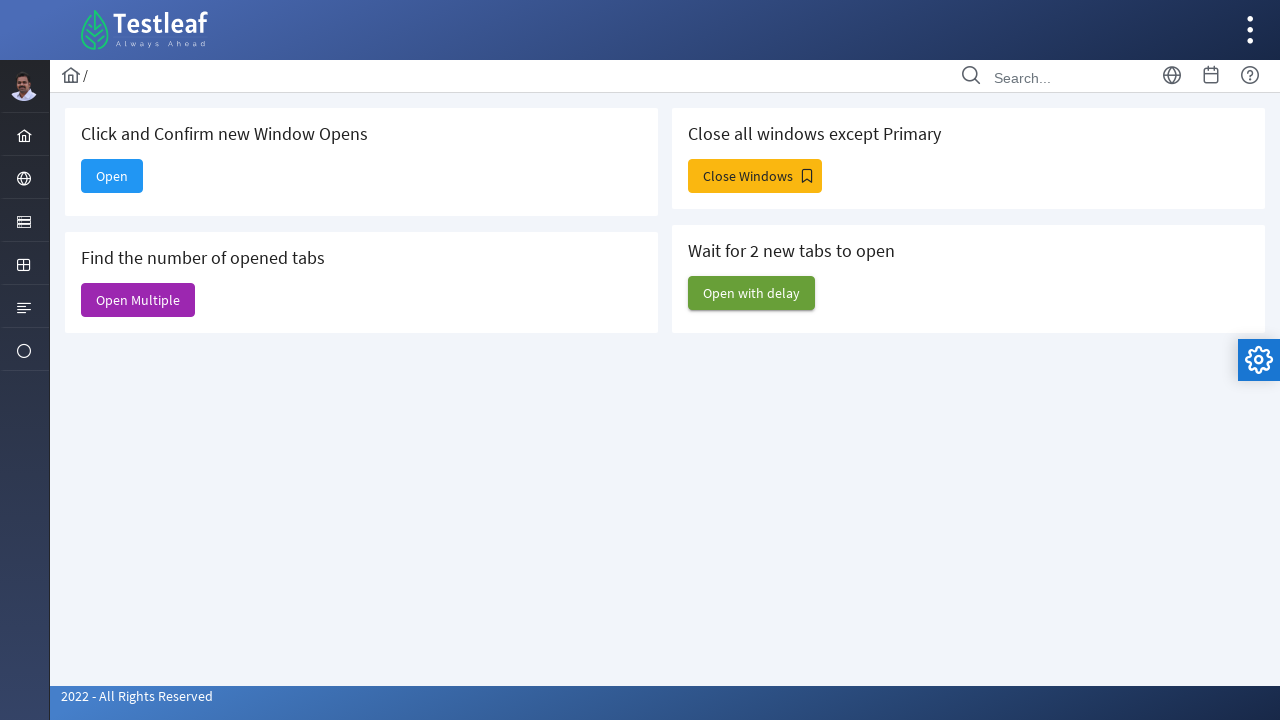